Tests that signup form validation prevents submission with empty name and email fields

Starting URL: https://www.automationexercise.com/login

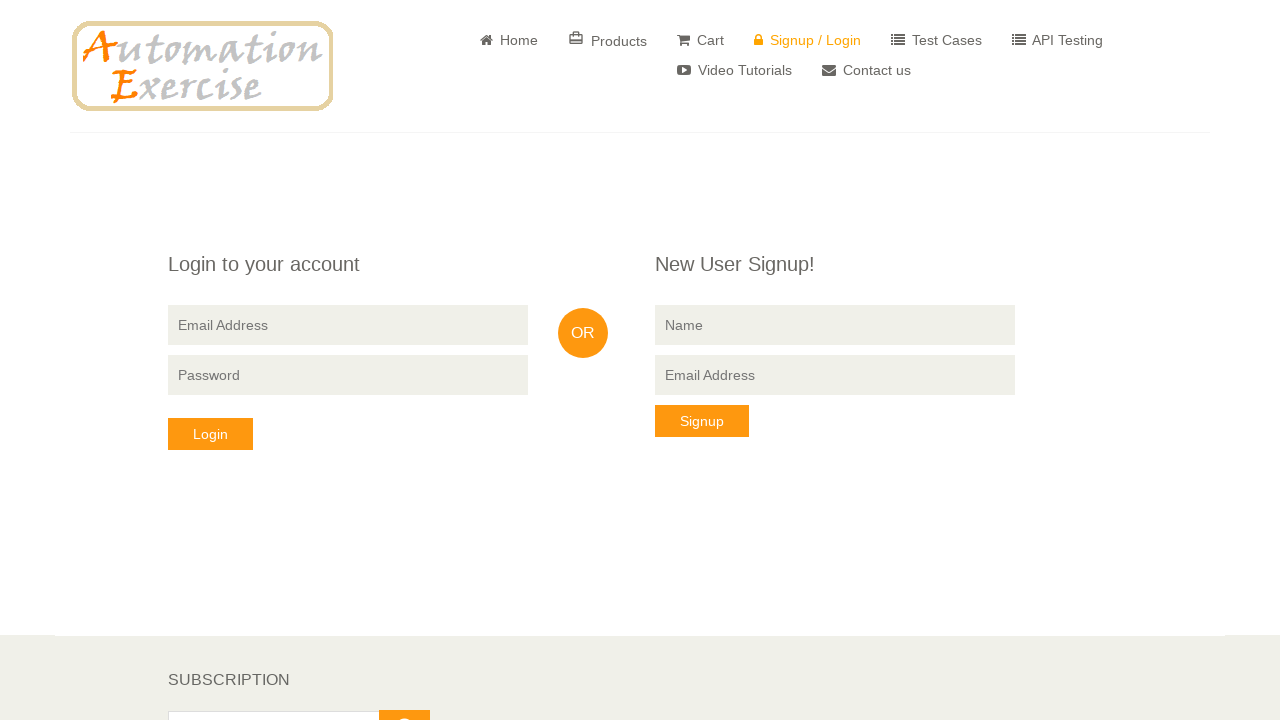

Name input field loaded
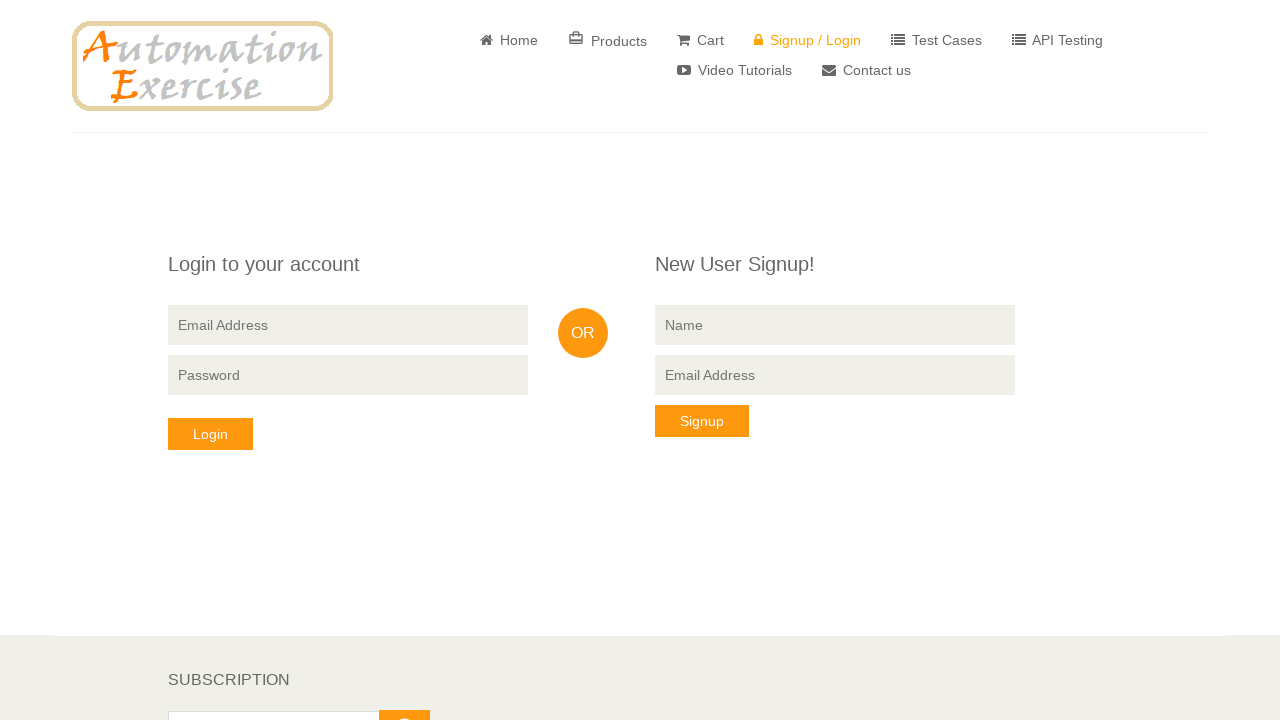

Cleared name input field on input[name='name']
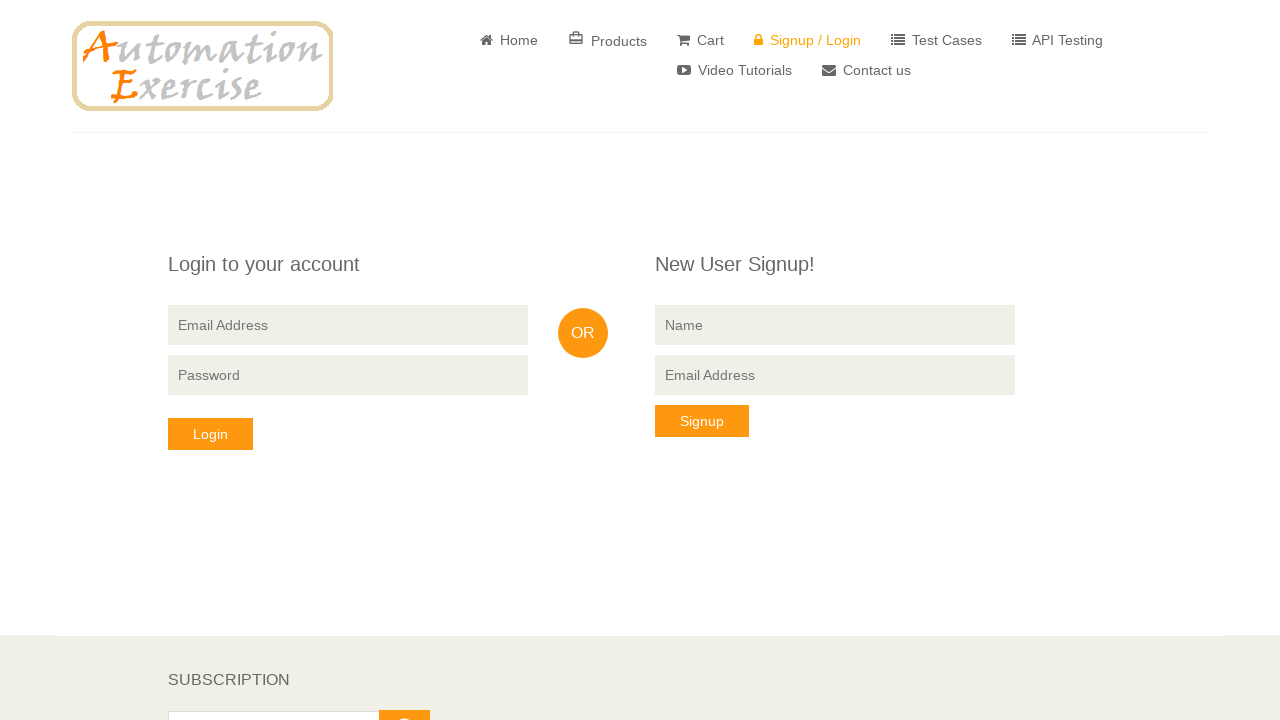

Cleared email input field on input[data-qa='signup-email']
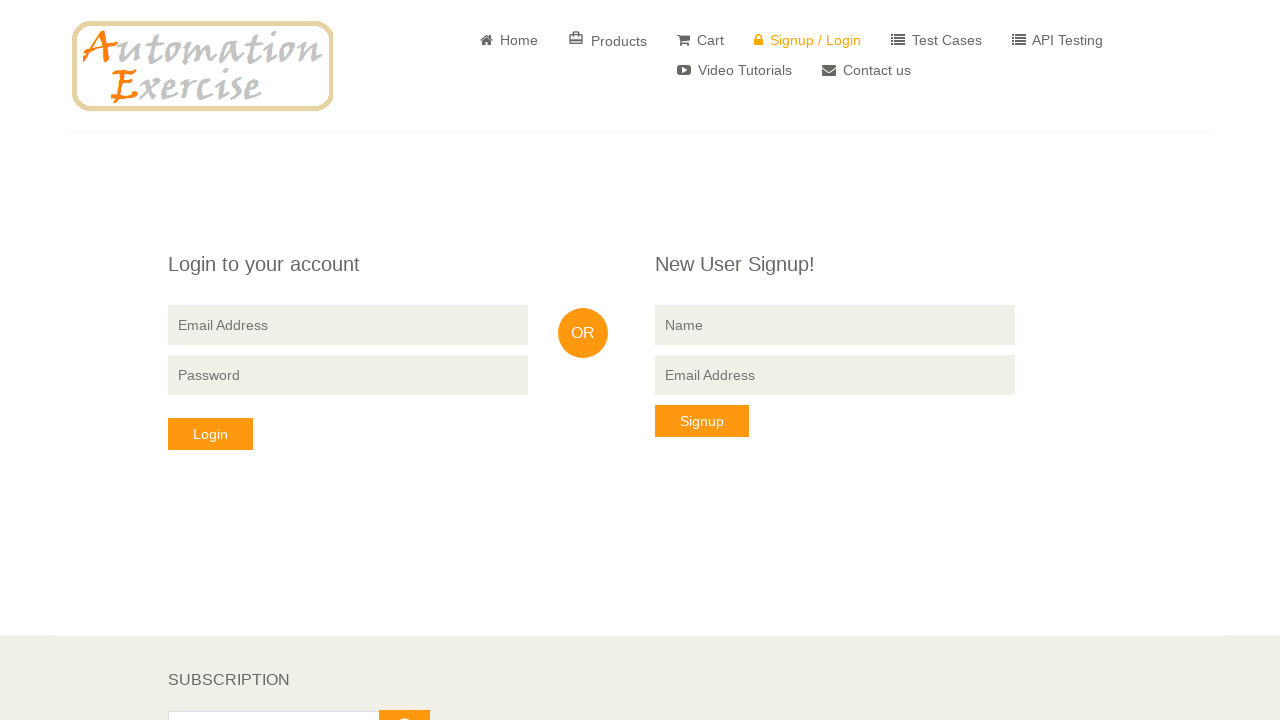

Clicked signup button with empty name and email fields at (702, 421) on button[data-qa='signup-button']
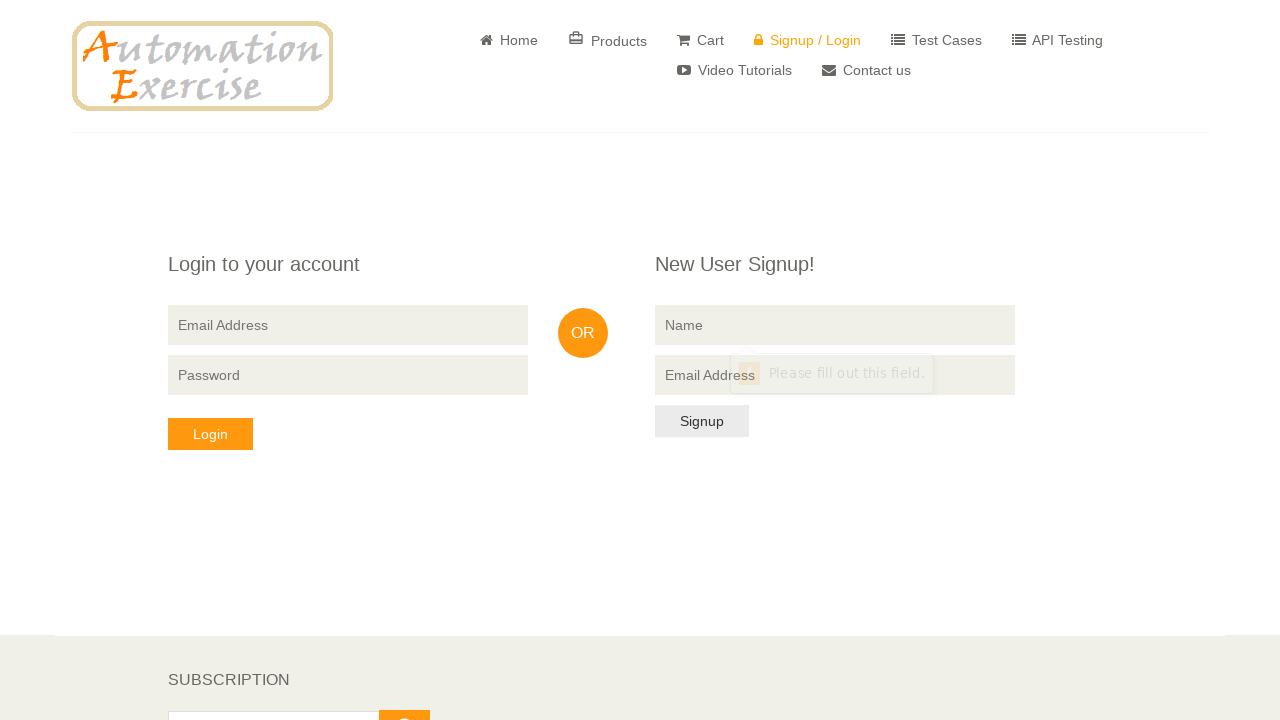

Waited 2 seconds for form validation
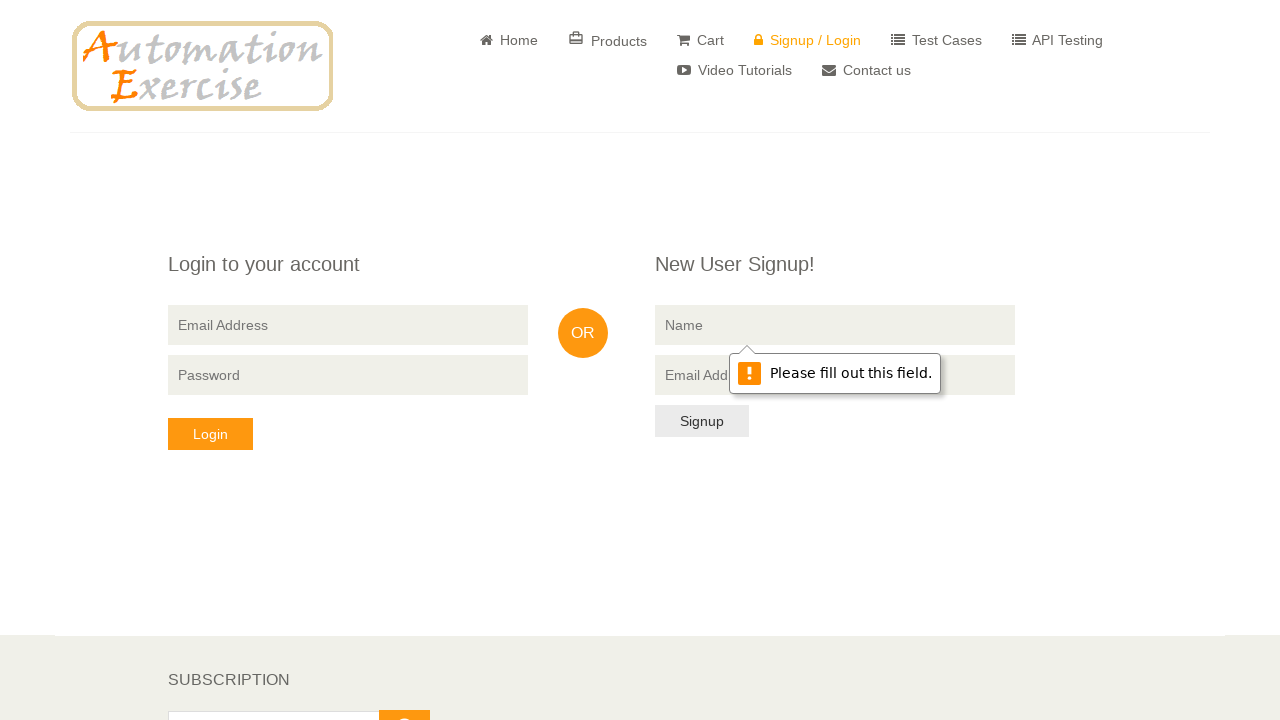

Verified user remains on signup page due to validation error
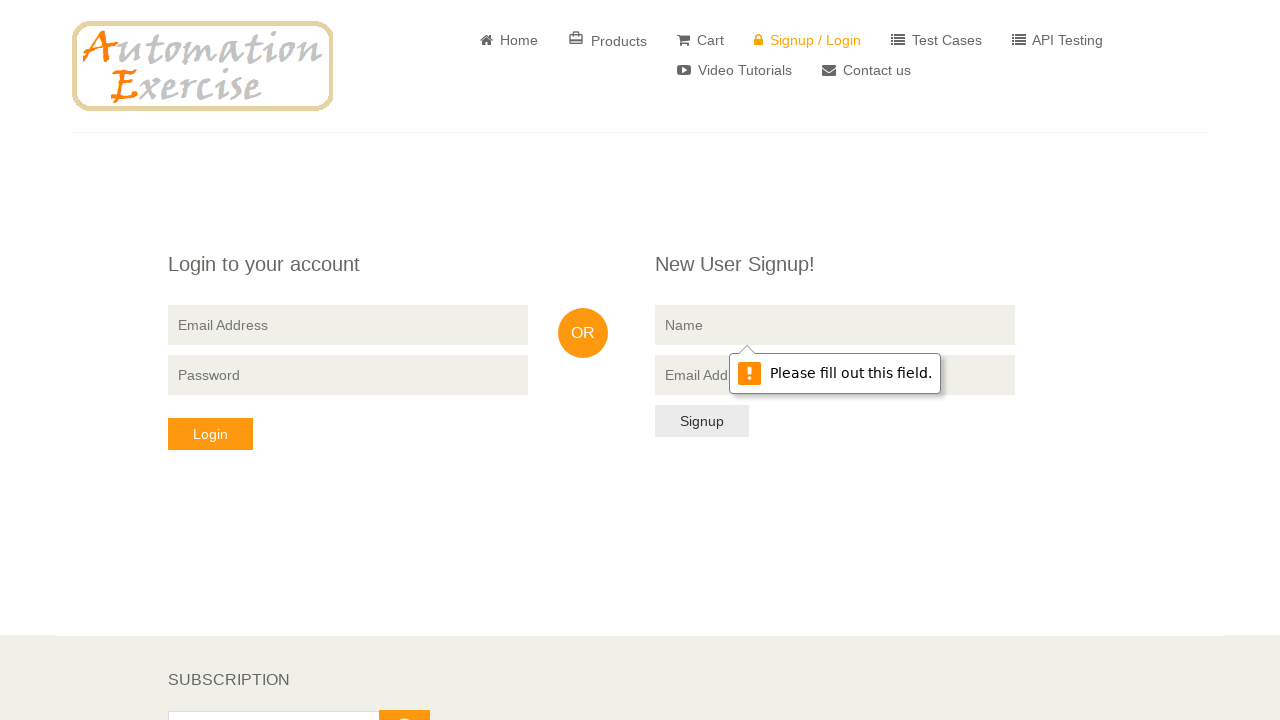

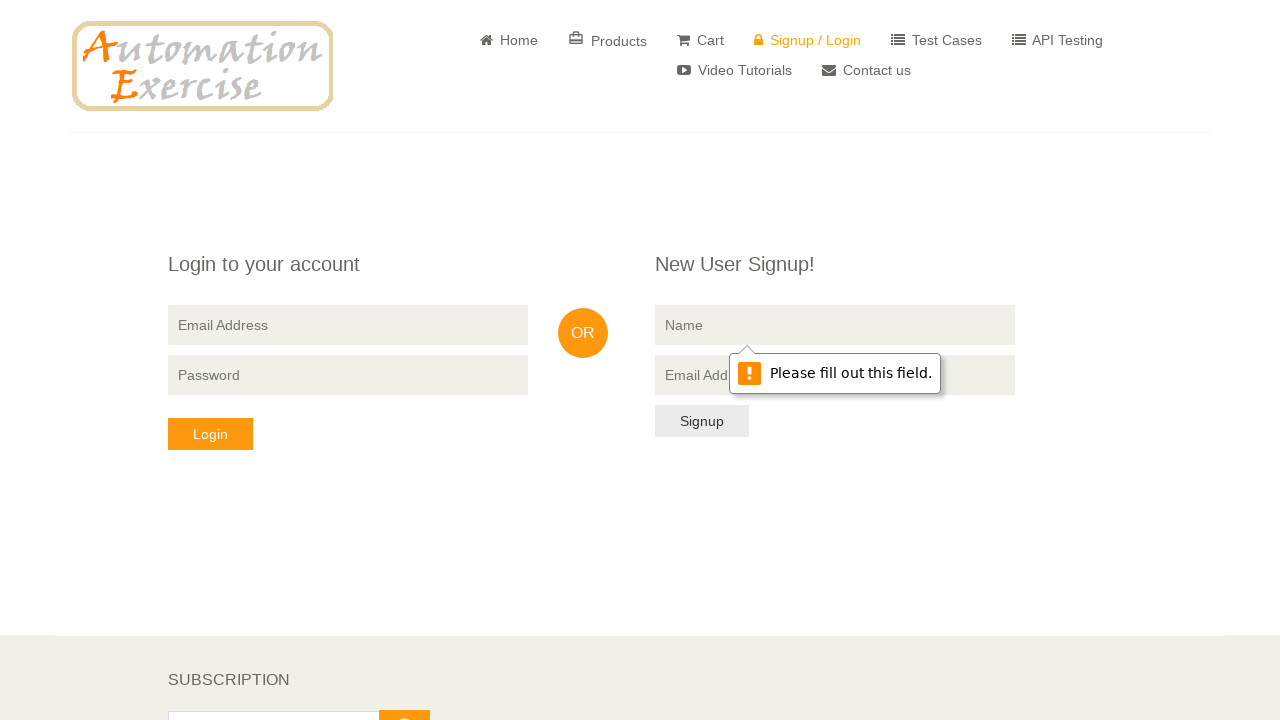